Tests scrolling functionality on a page and fills in name and date fields after scrolling down

Starting URL: https://formy-project.herokuapp.com/scroll

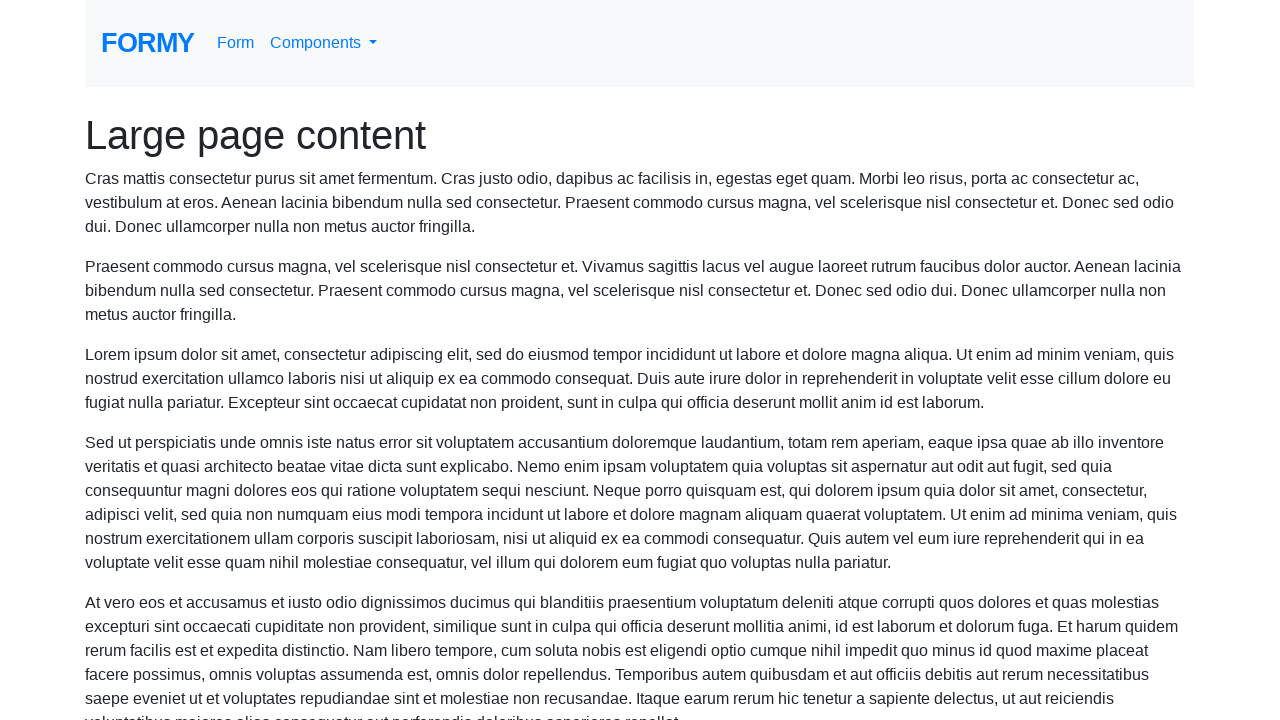

Scrolled down the page by 800 pixels
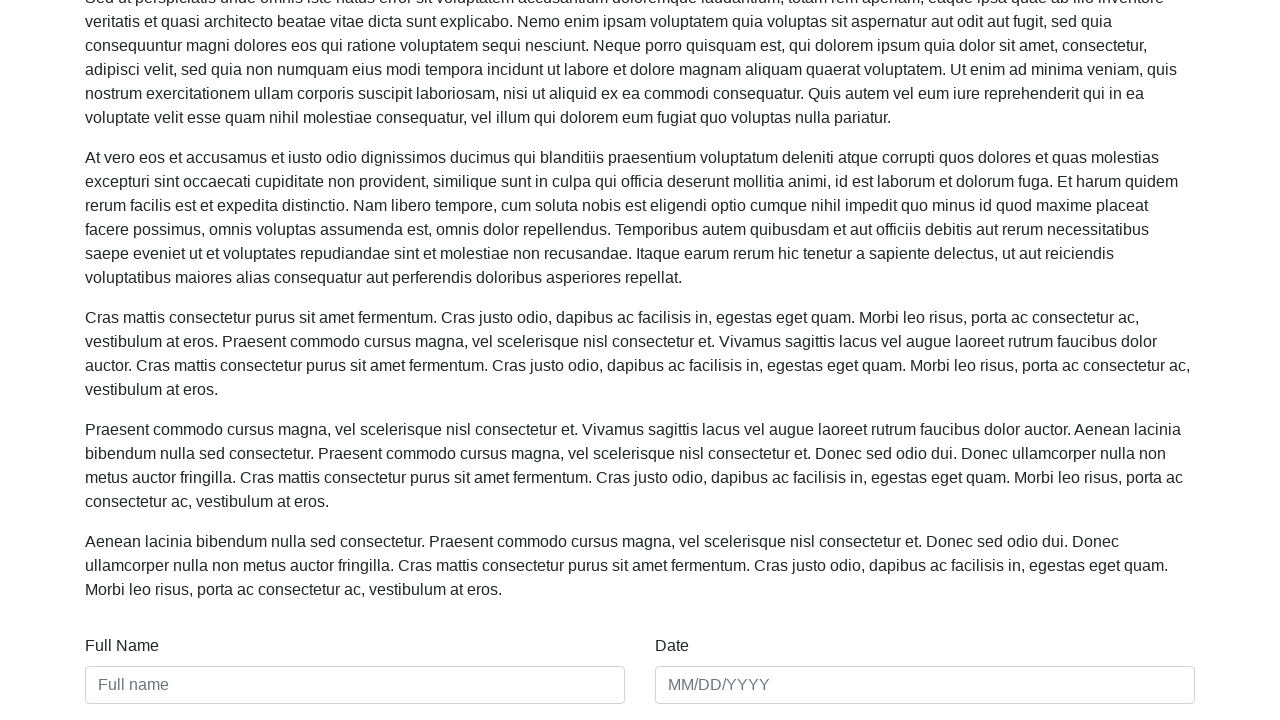

Filled name field with 'Marcus Thompson' on #name
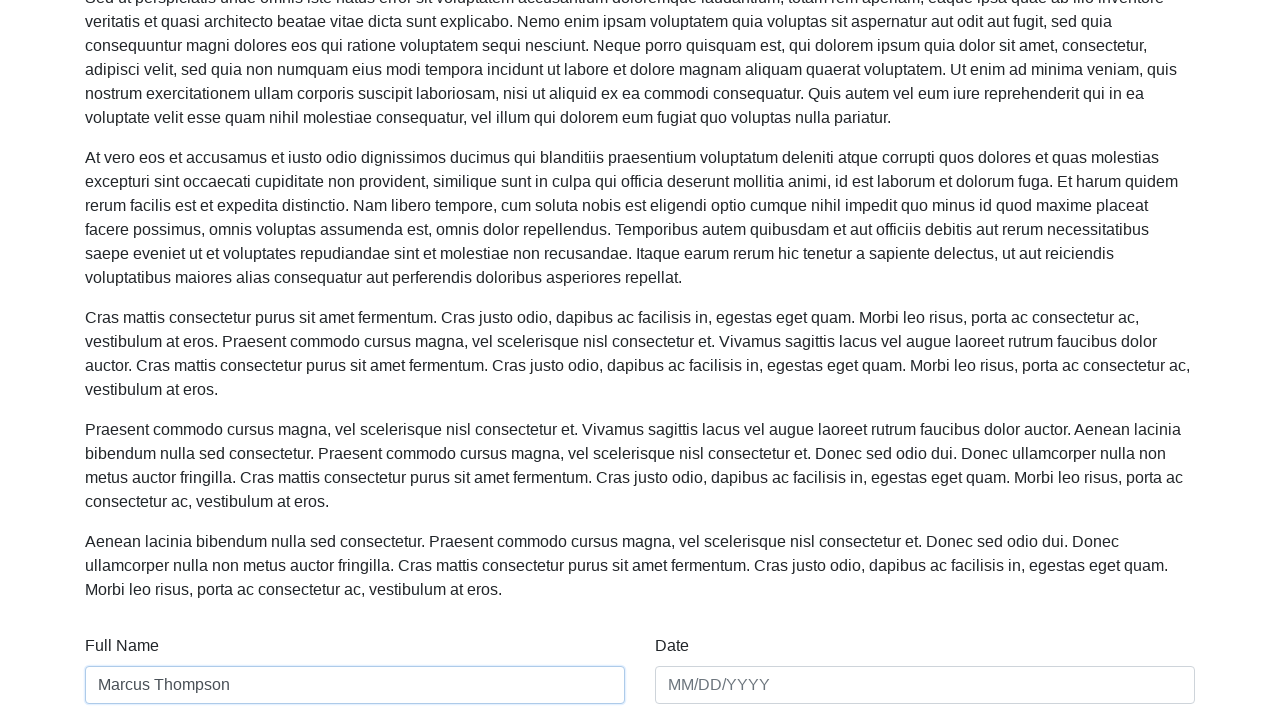

Filled date field with '03/15/2024' on #date
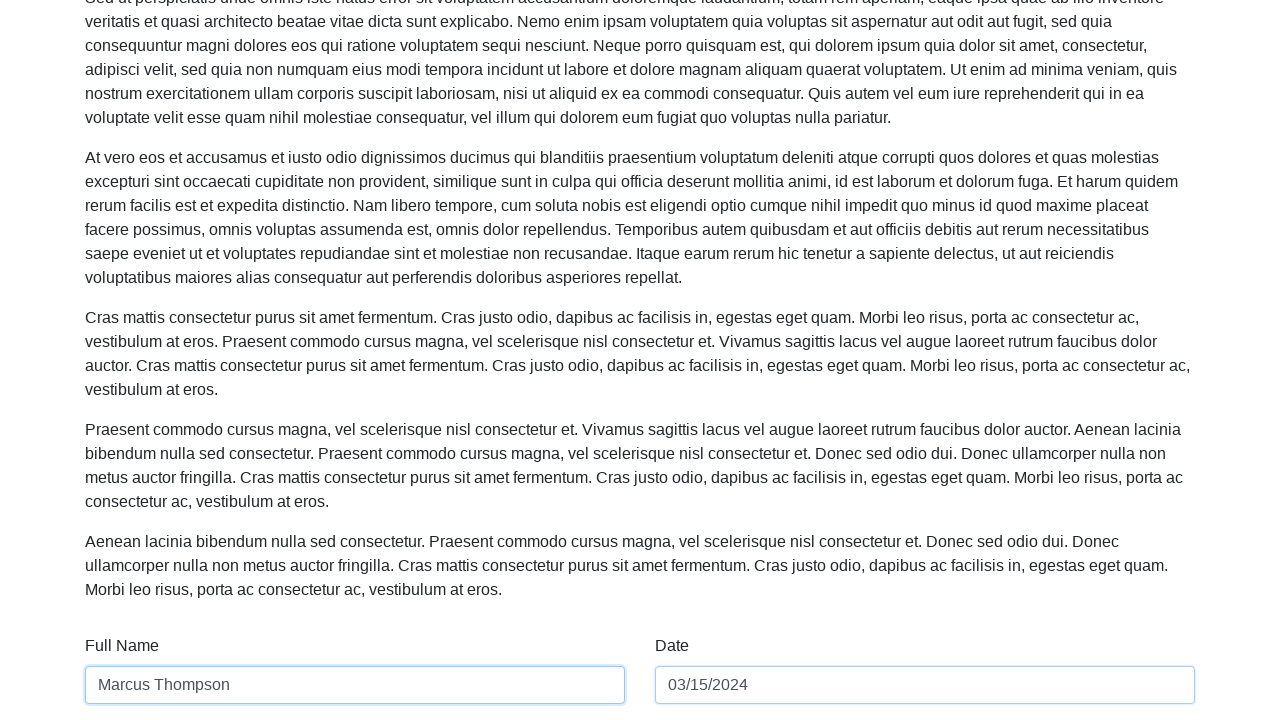

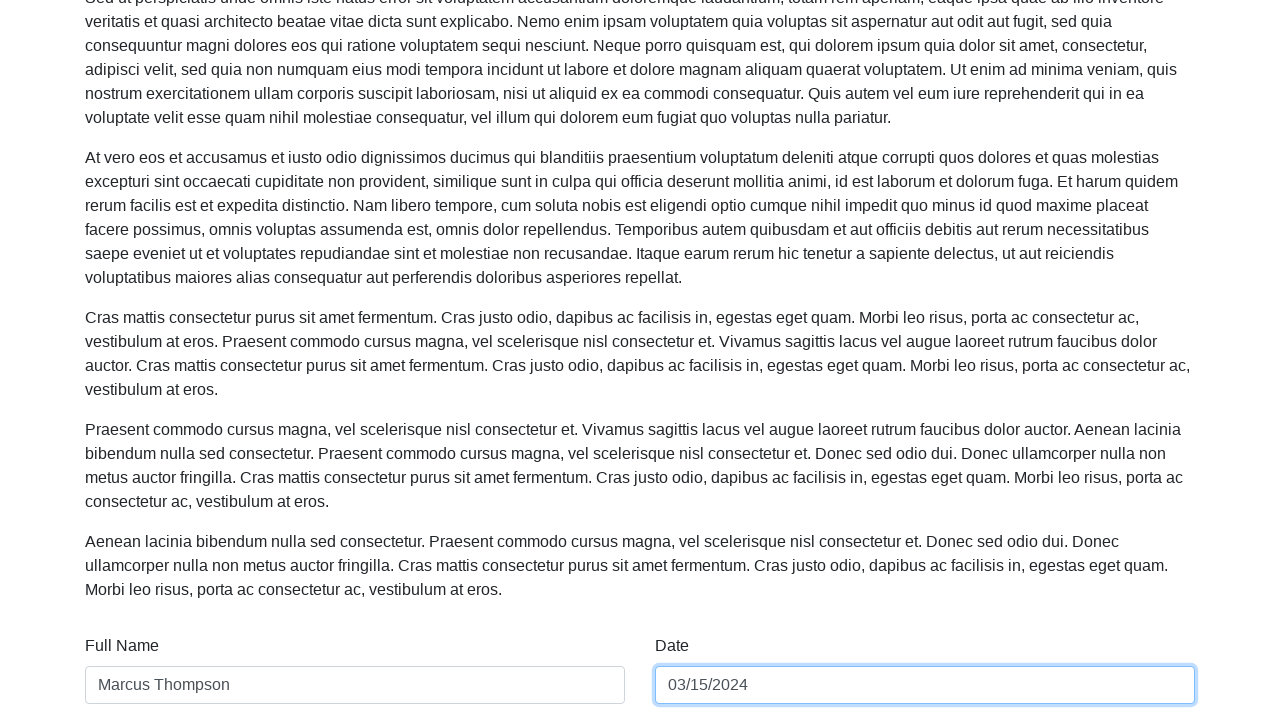